Navigates to the Profilence website and verifies the navbar with navigation links is present

Starting URL: https://www.profilence.com/

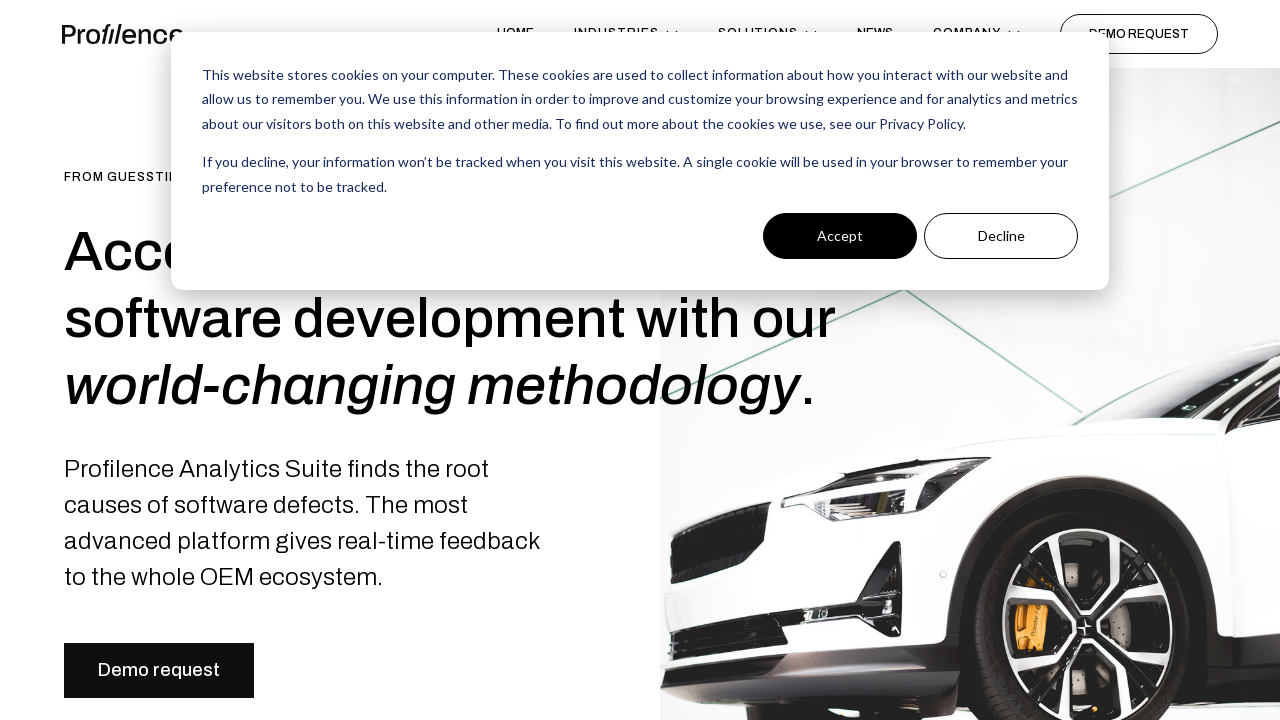

Navigated to Profilence website
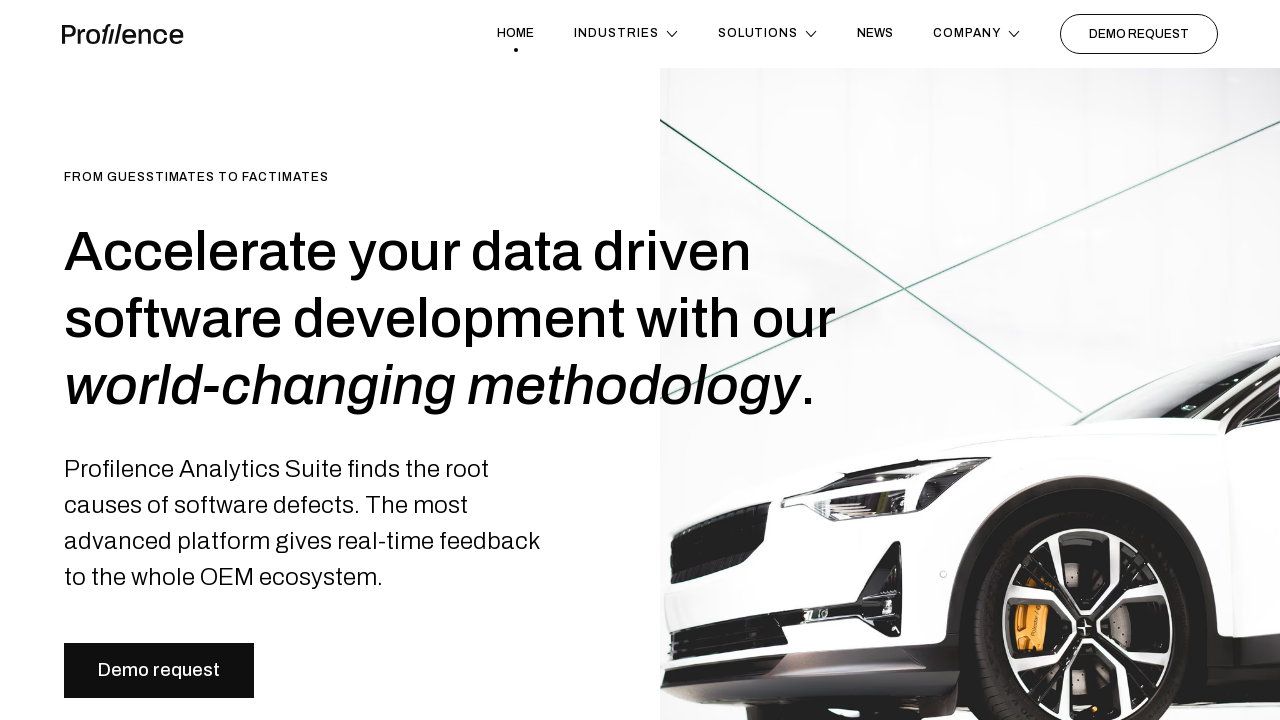

Navbar element loaded and became visible
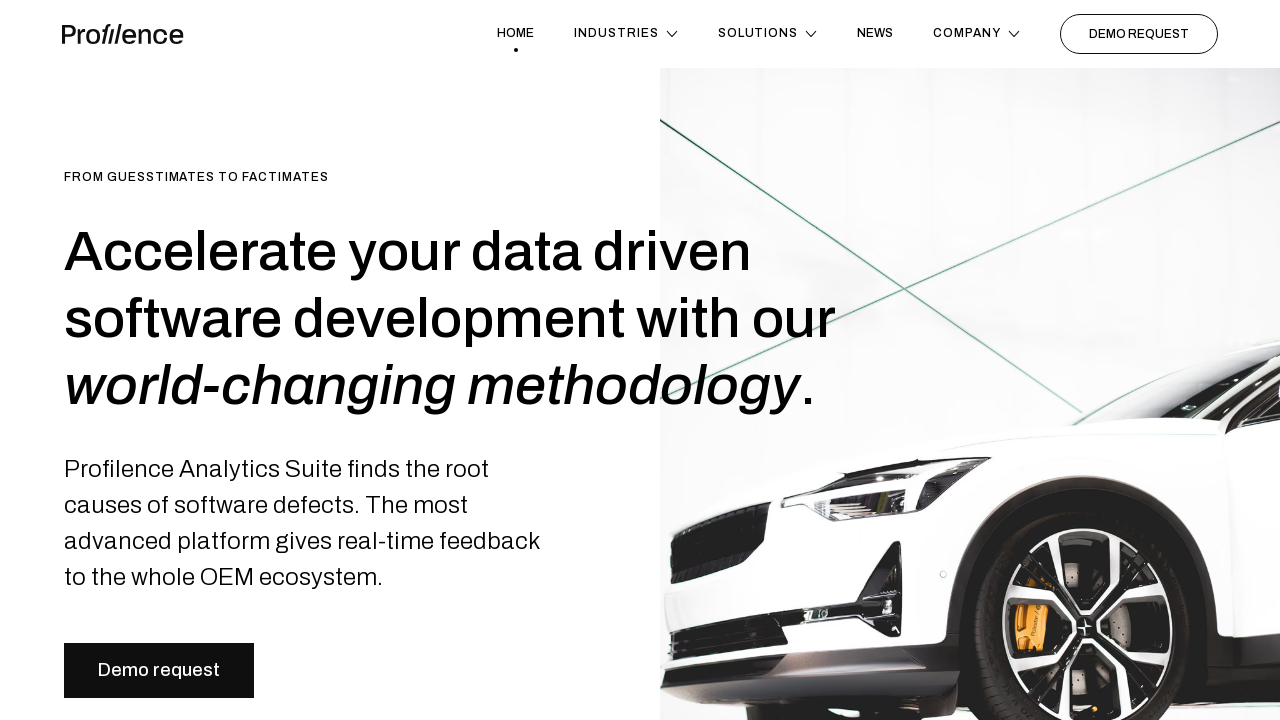

Located navbar container
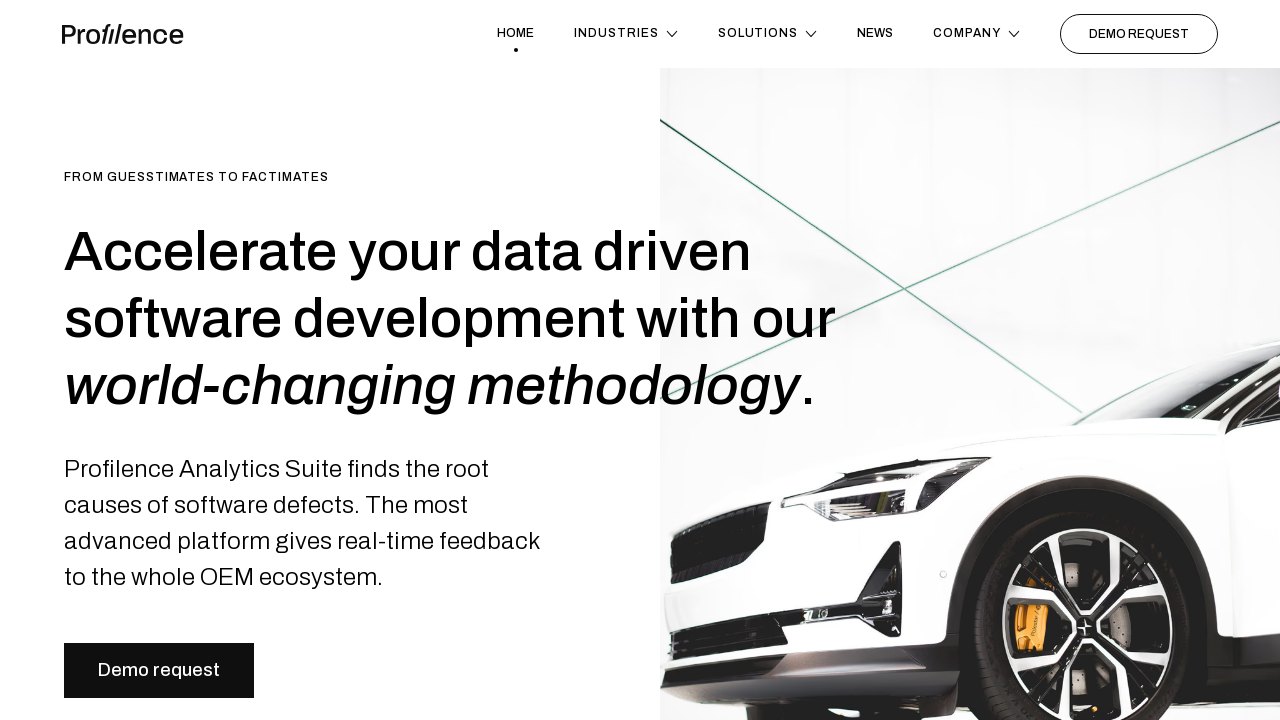

Located all navigation links within navbar
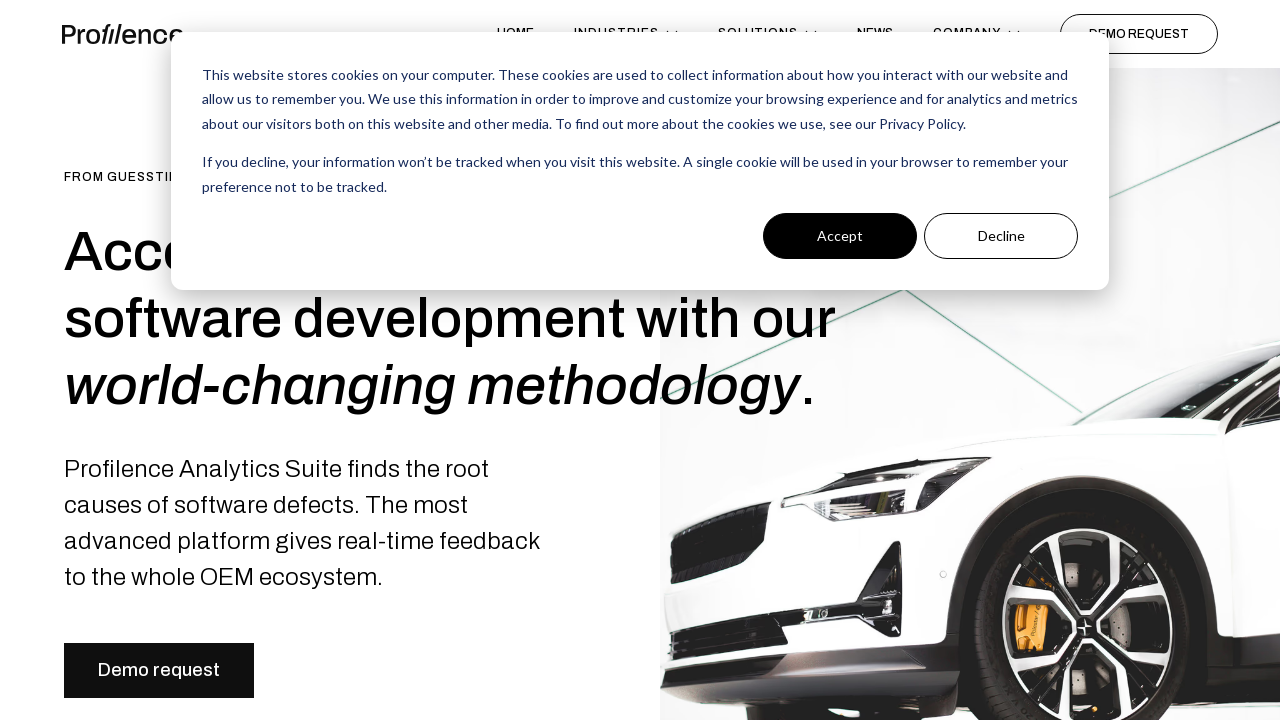

Verified navigation links are present in navbar
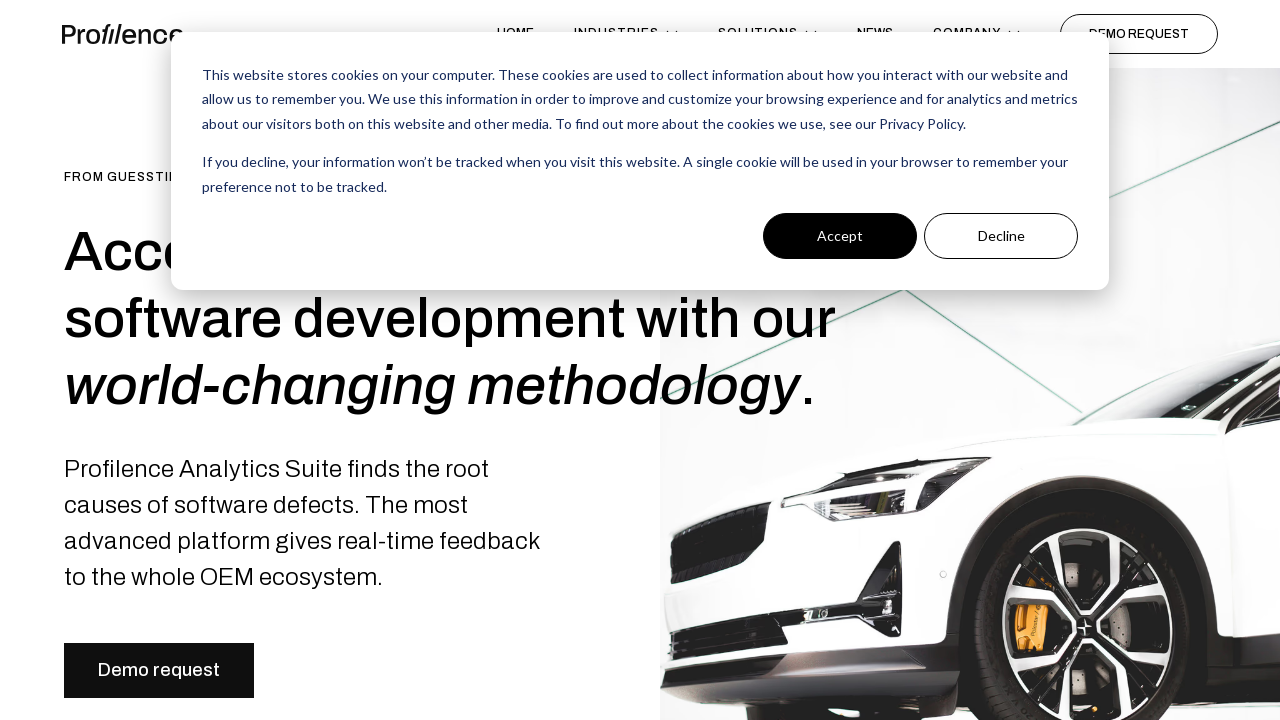

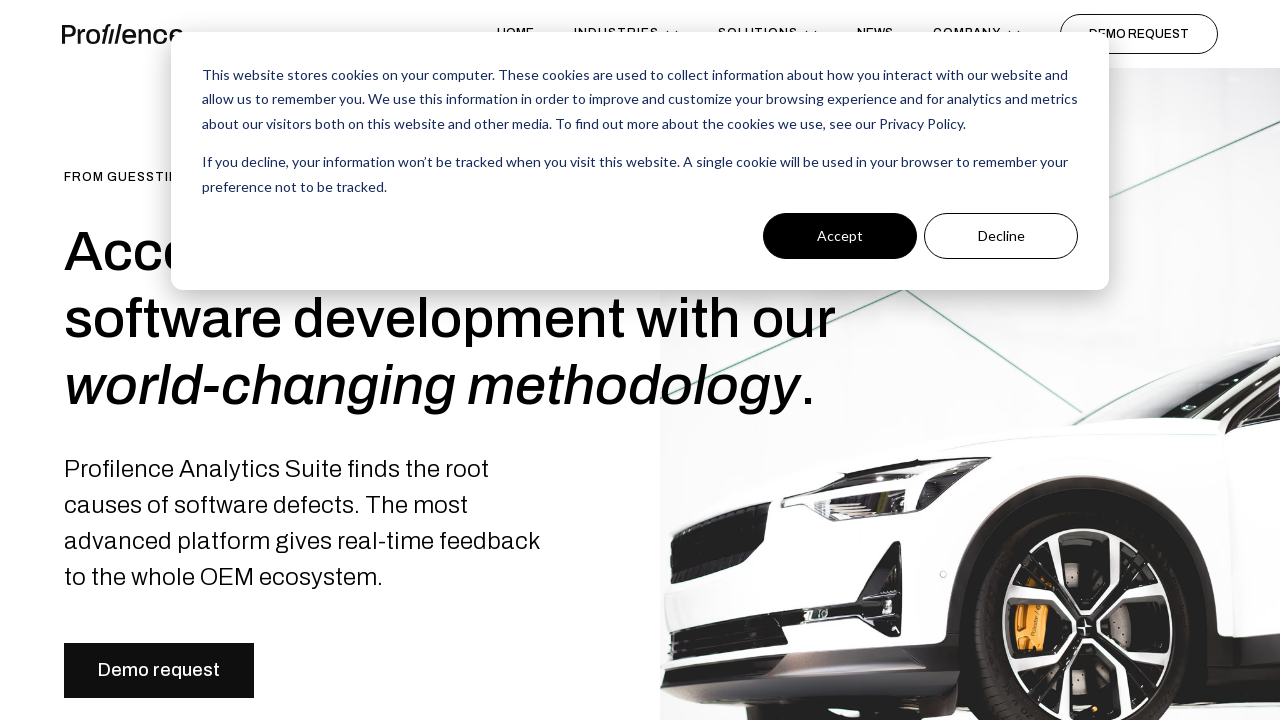